Automates form filling by entering personal information including name, gender, date of birth, address, email, password, company and comment, then submits the form

Starting URL: https://katalon-test.s3.amazonaws.com/demo-aut/dist/html/form.html

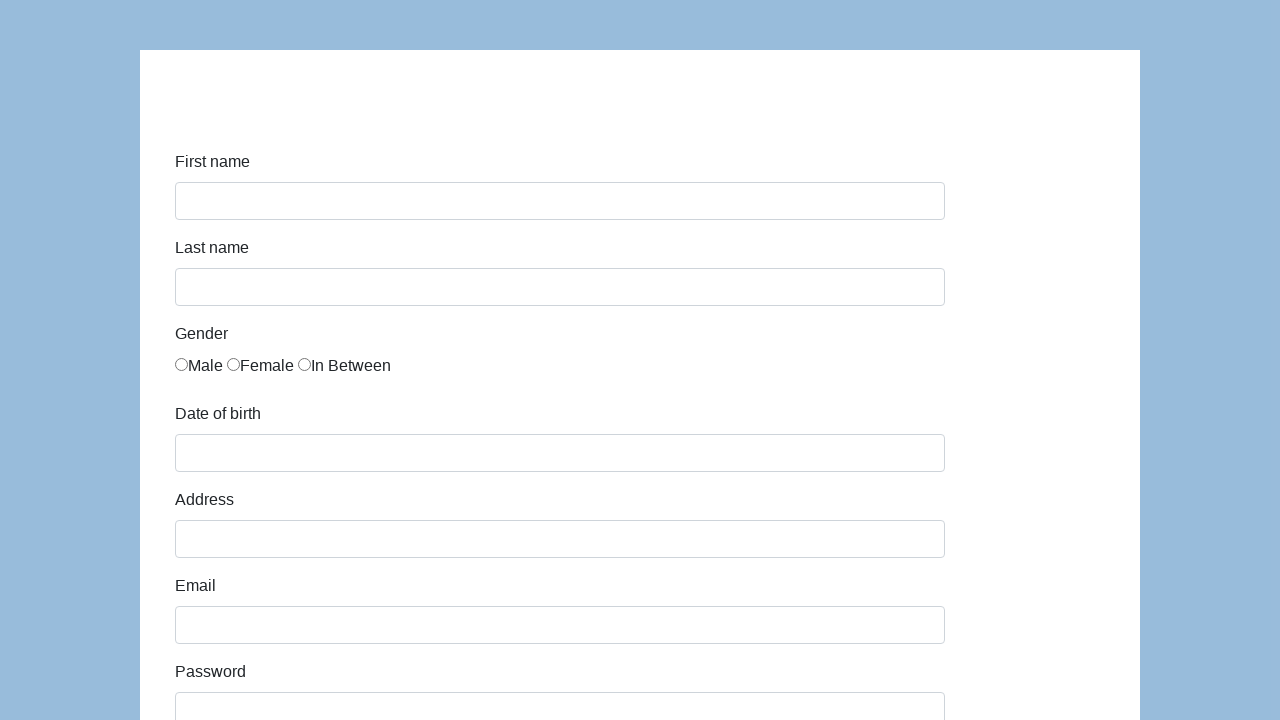

Filled first name field with 'LudwikXVI' on #first-name
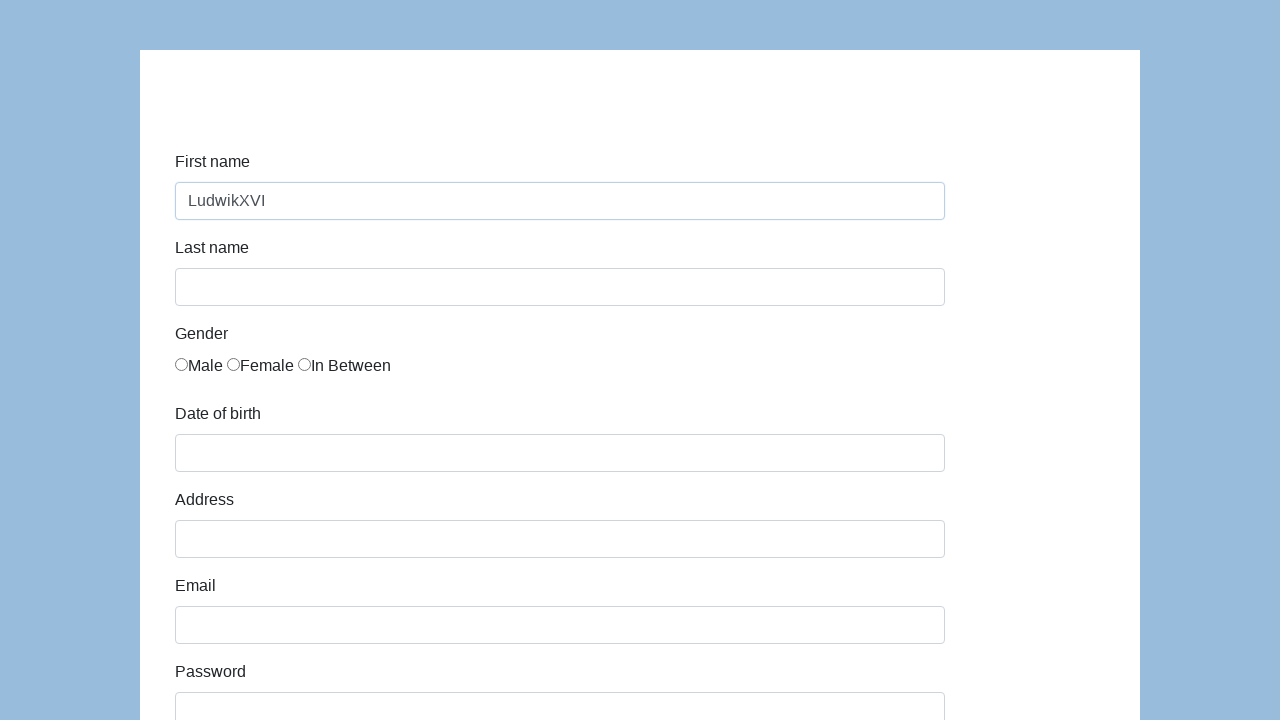

Filled last name field with 'Wystrzelony w kosmos' on #last-name
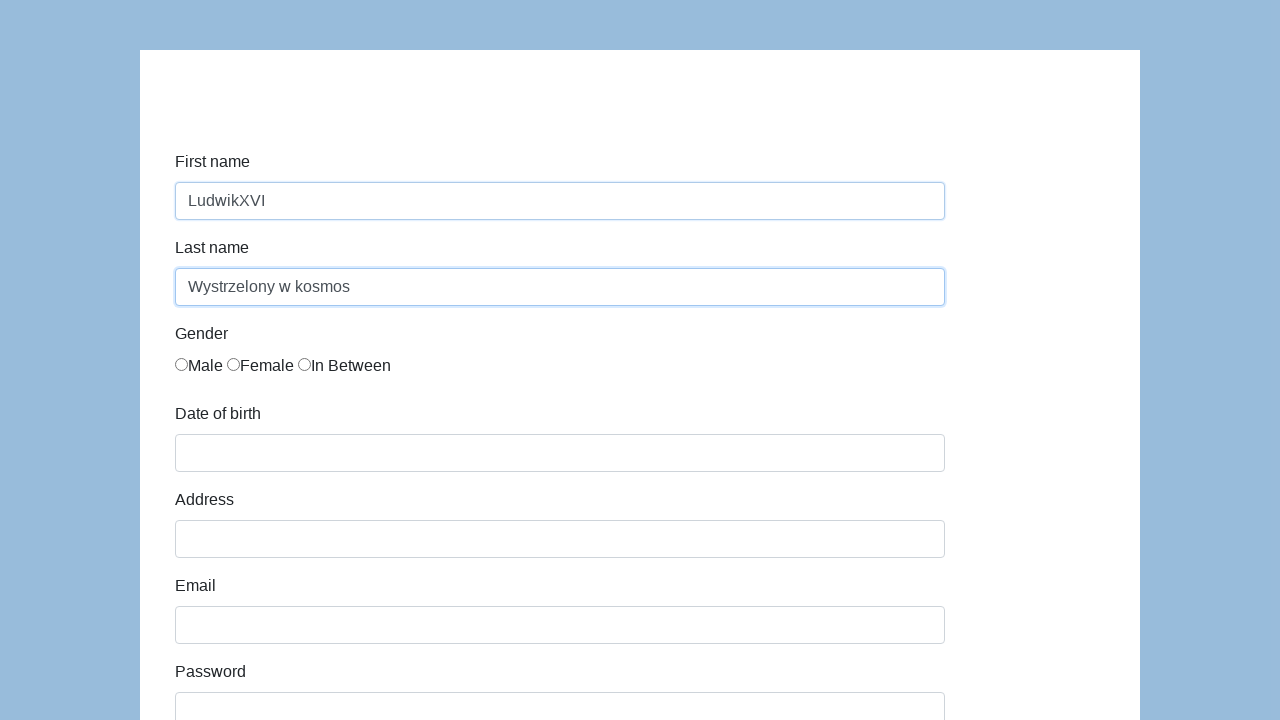

Selected gender radio button at (182, 364) on xpath=//*[@id="infoForm"]/div[3]/div/div/label[1]/input
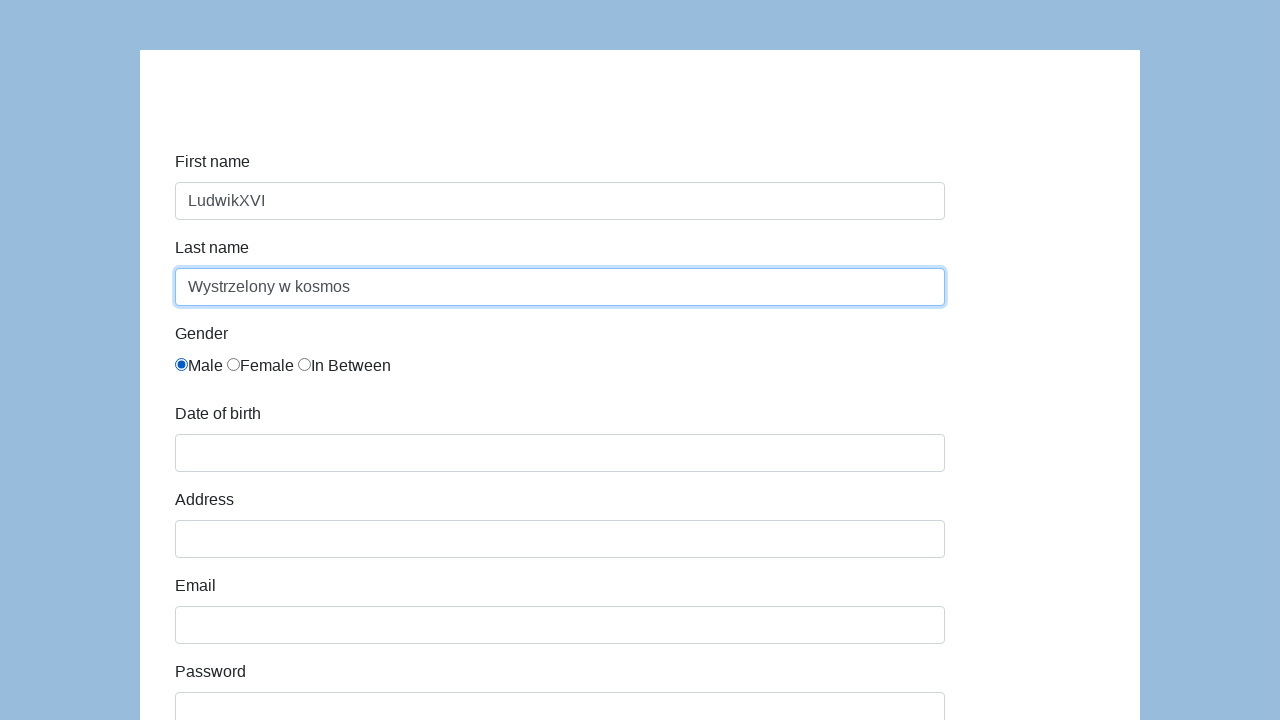

Filled date of birth with '05/22/2010' on #dob
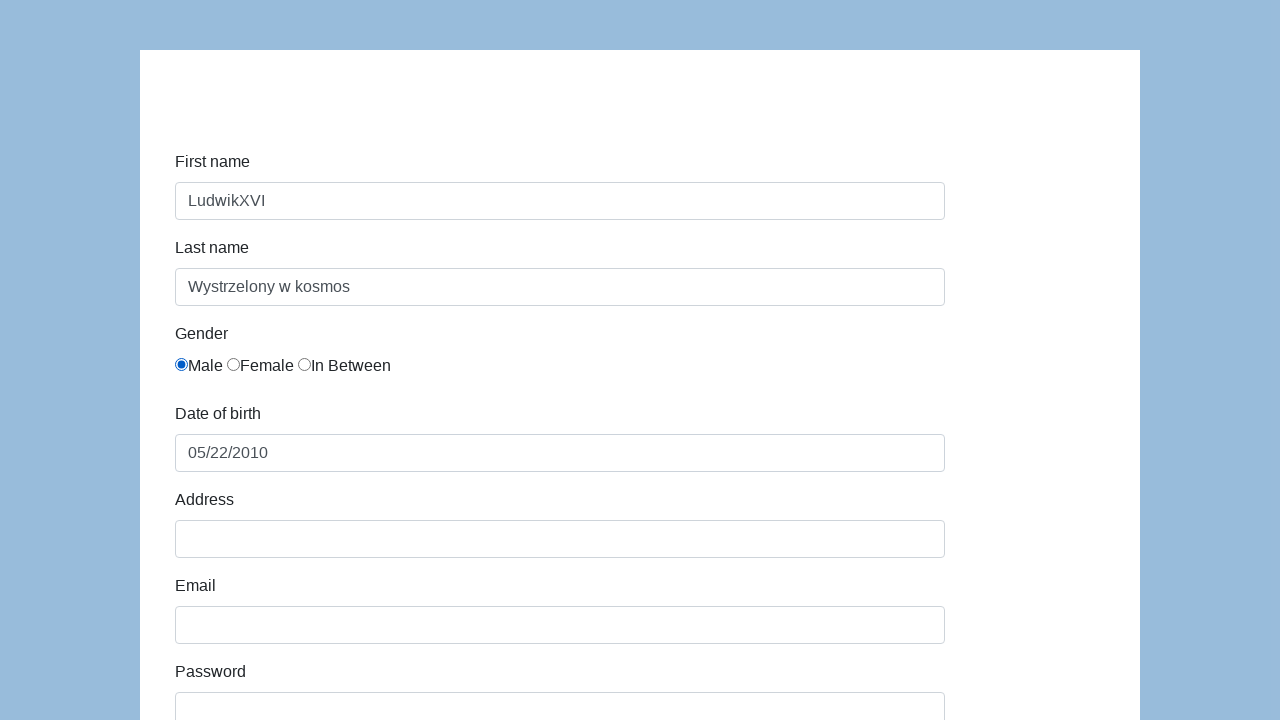

Filled address field with 'Prosta 51' on #address
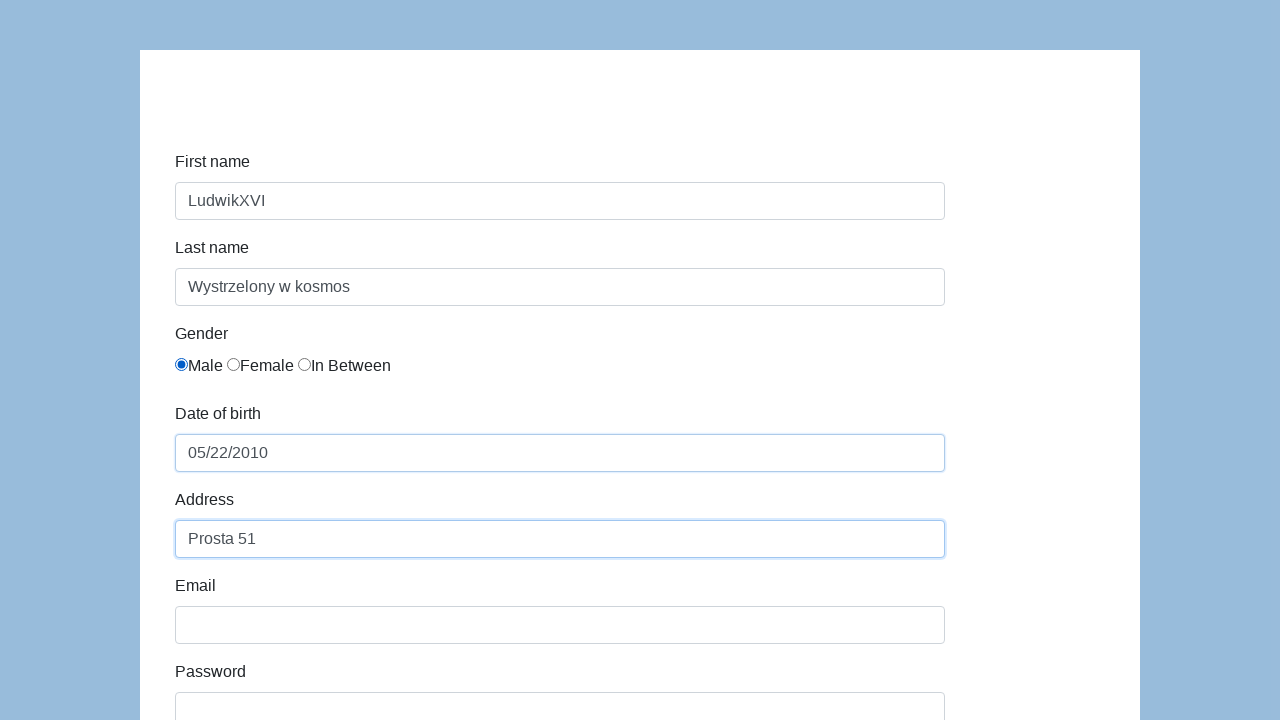

Filled email field with 'karol.kowalski@mailinator.com' on #email
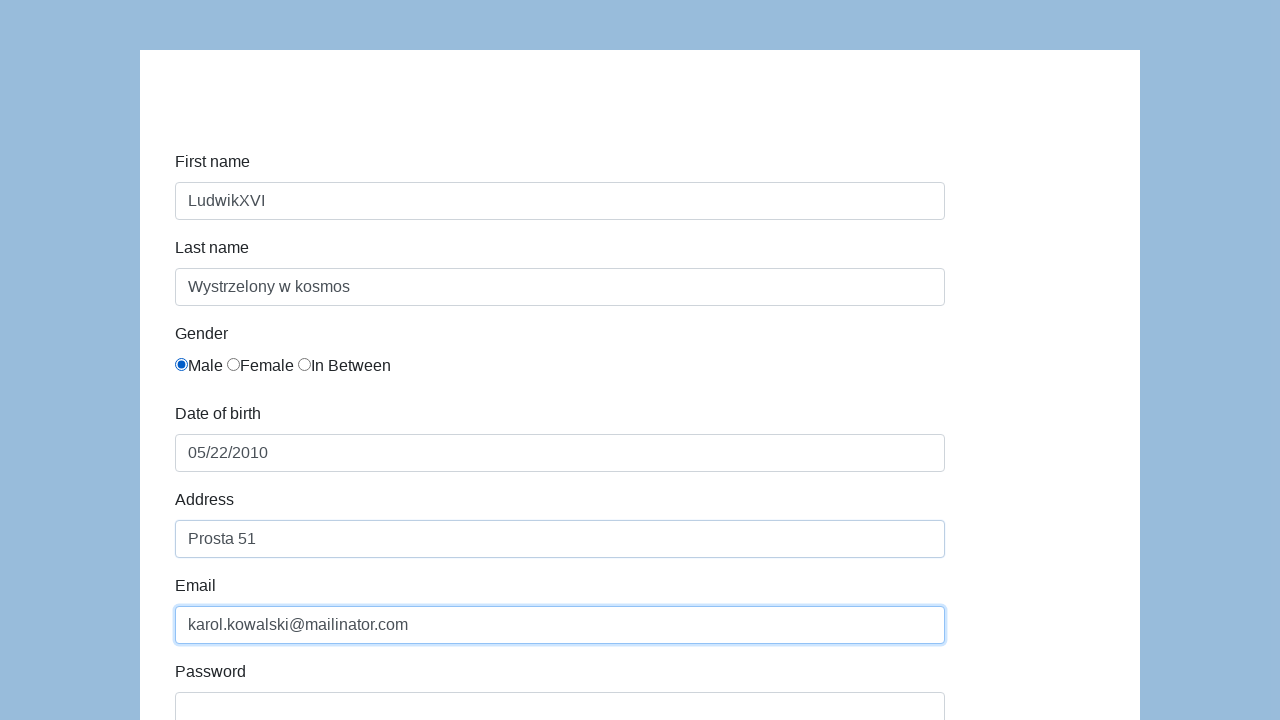

Filled password field with 'Pass123' on #password
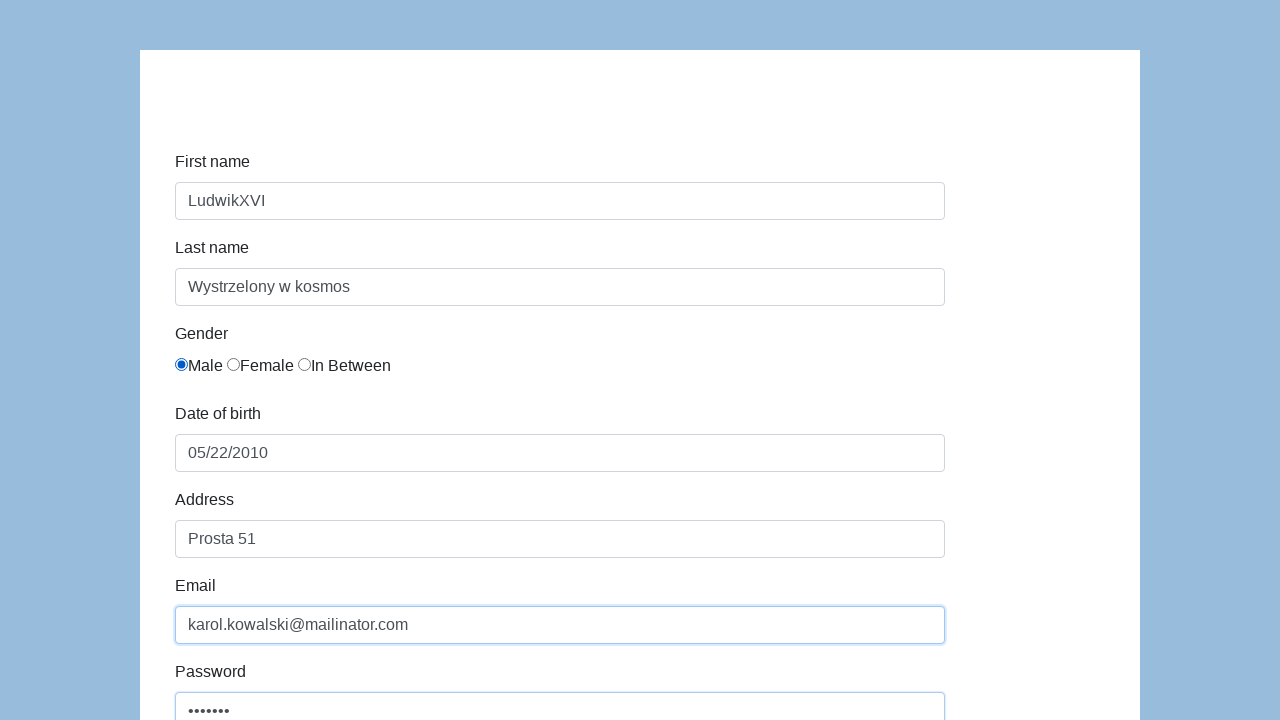

Filled company field with 'Coders Lab' on #company
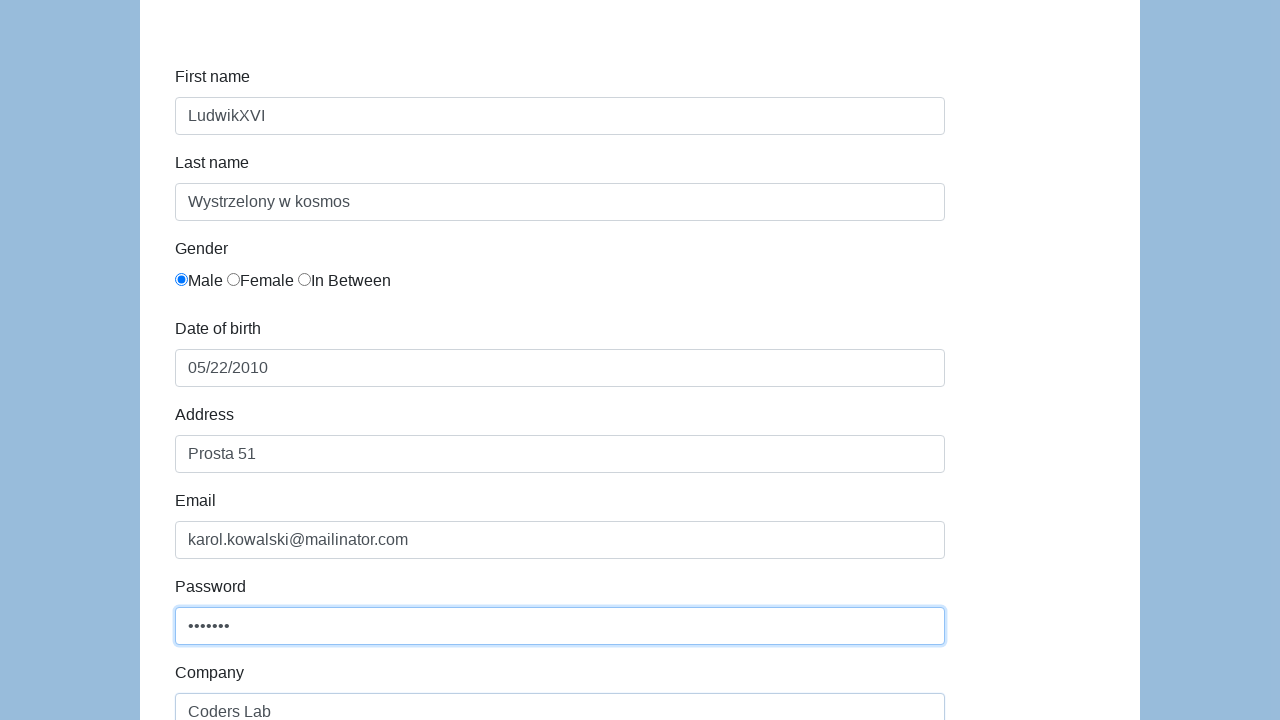

Filled comment field with 'To jest mój pierwszy automat testowy' on #comment
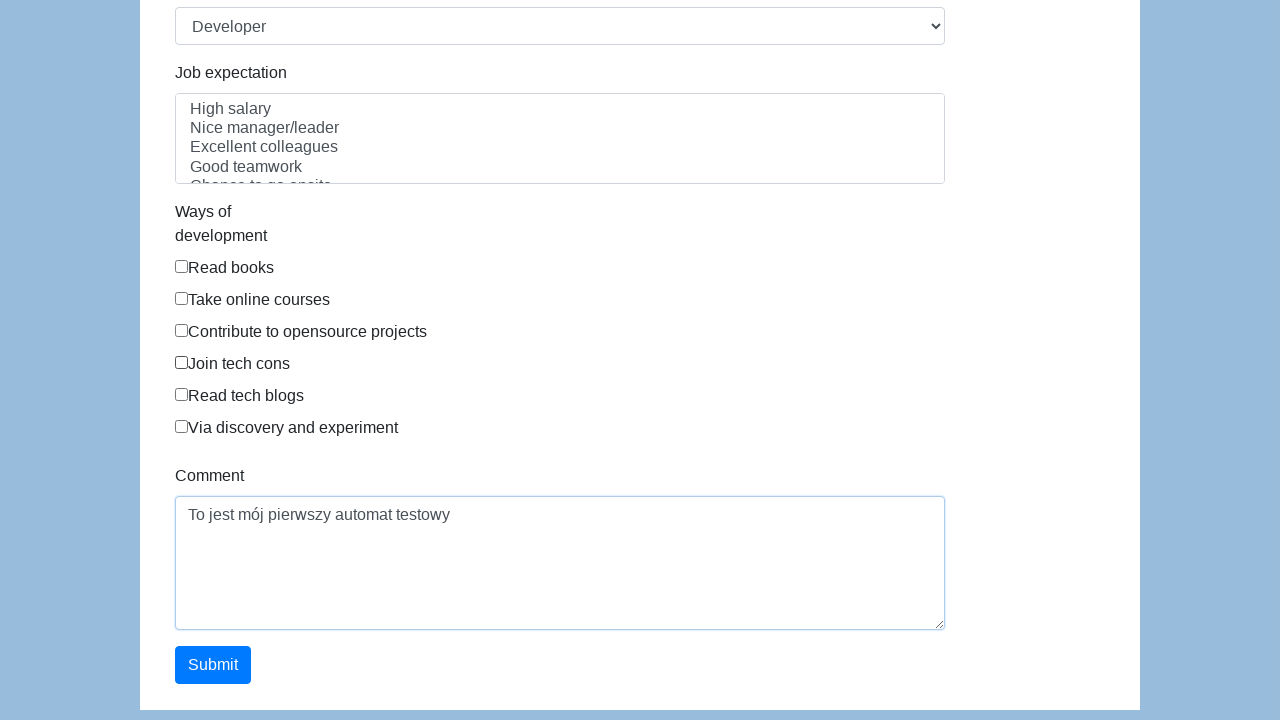

Clicked submit button to submit the form at (213, 665) on #submit
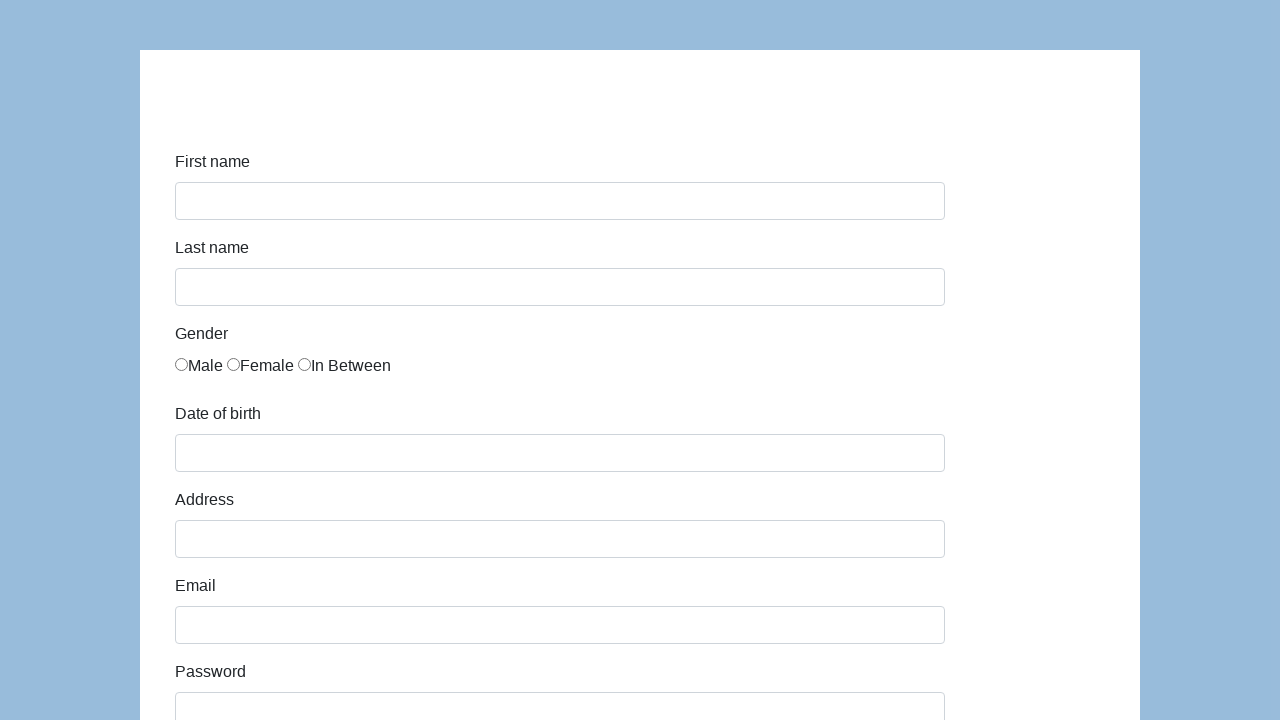

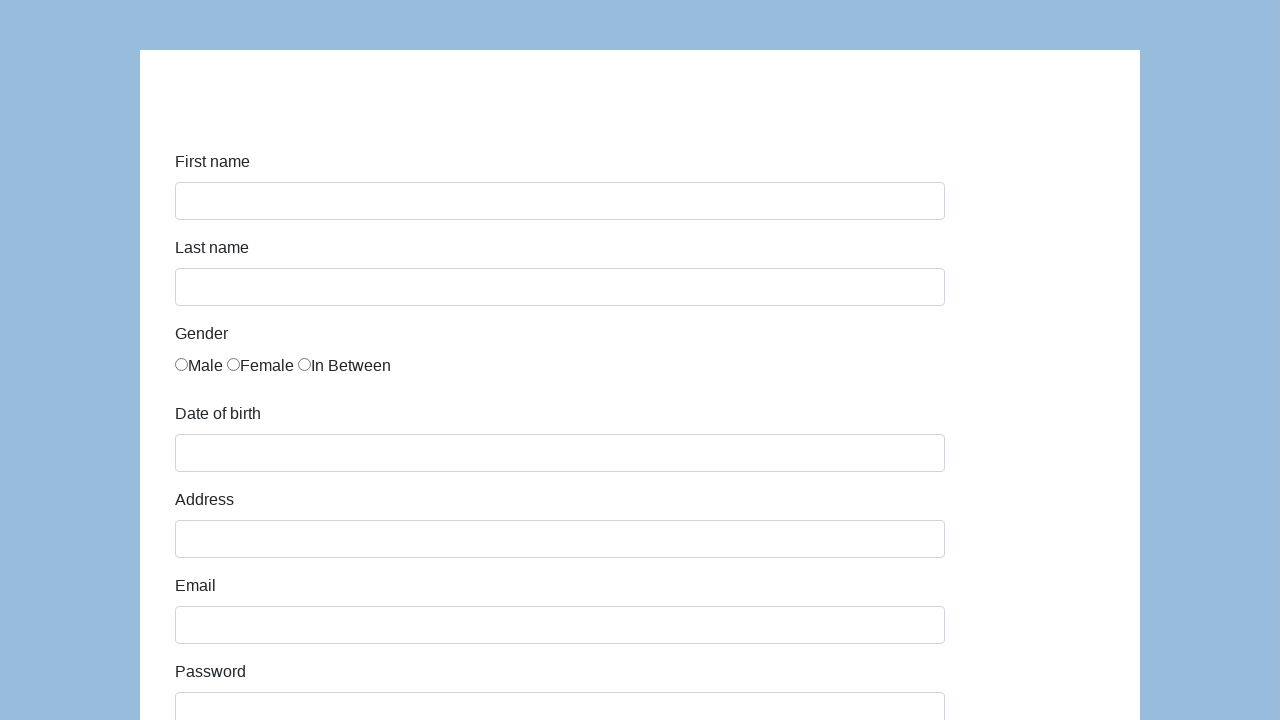